Navigates to the Dreamscape website and verifies the page loads successfully

Starting URL: https://go.playdreamscape.com/

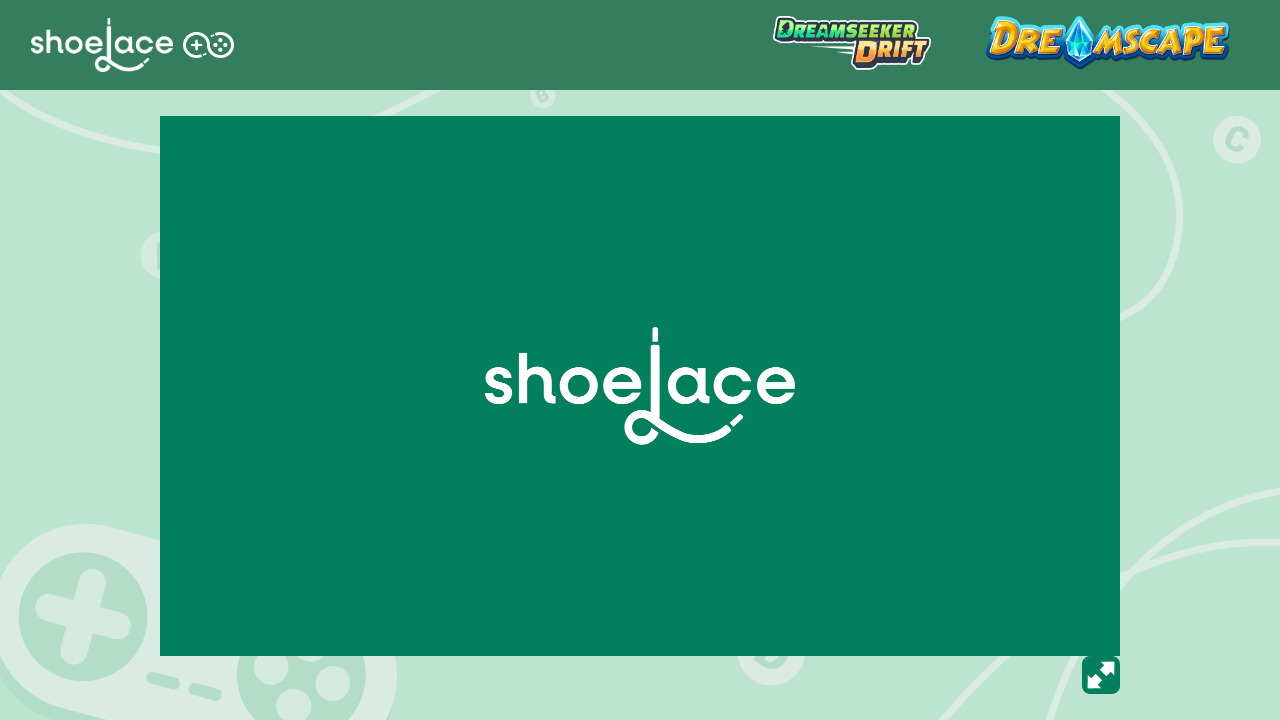

Waited for page to reach domcontentloaded state
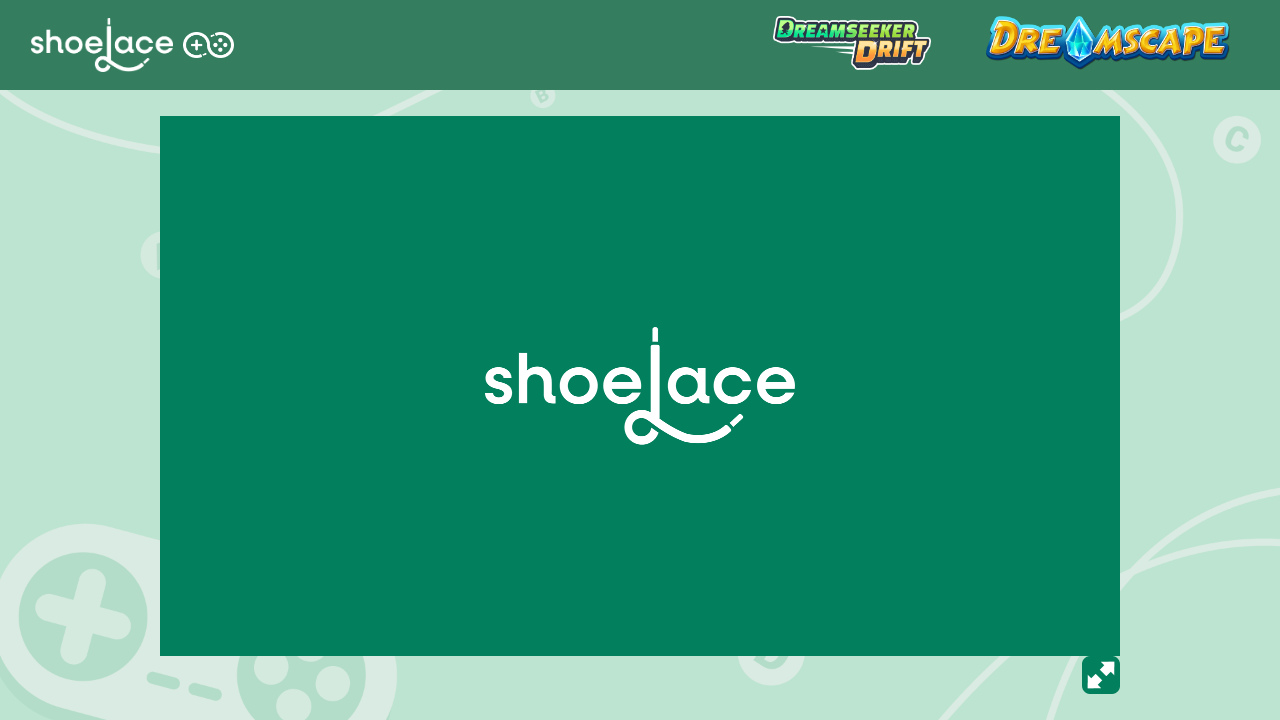

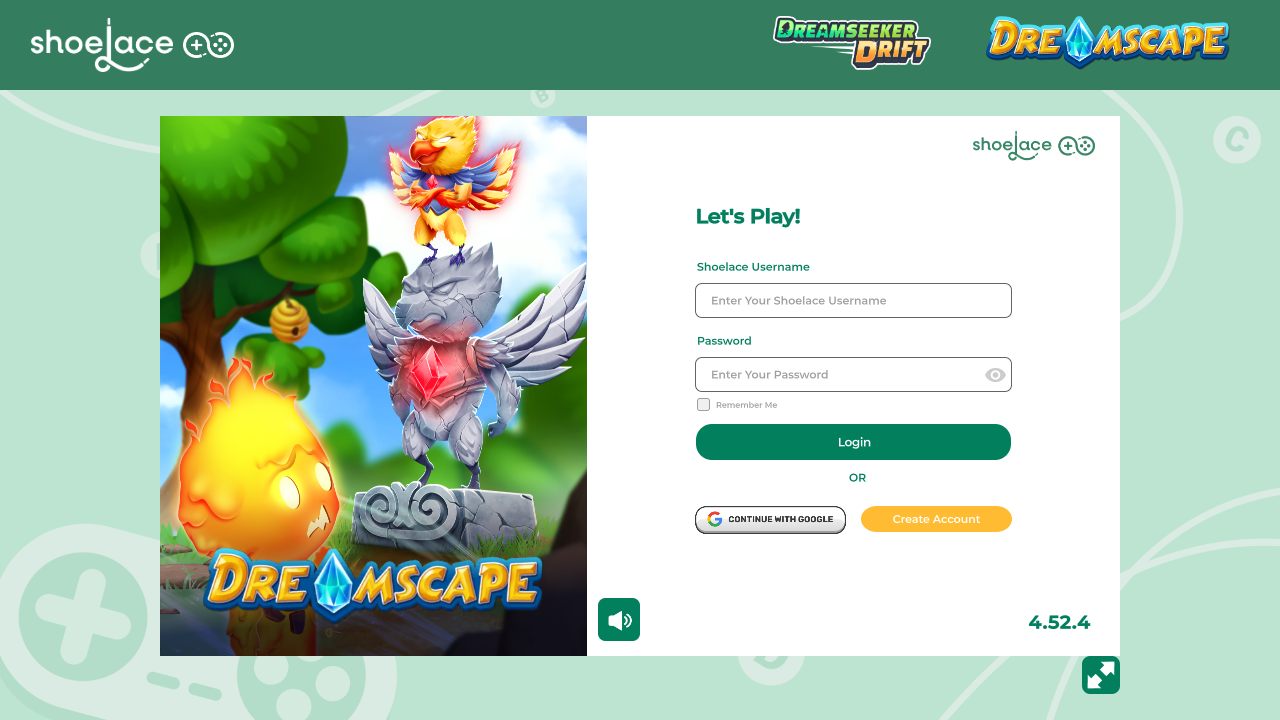